Tests the Logo button by clicking it and verifying it redirects to the home page

Starting URL: https://ancabota09.wixsite.com/intern

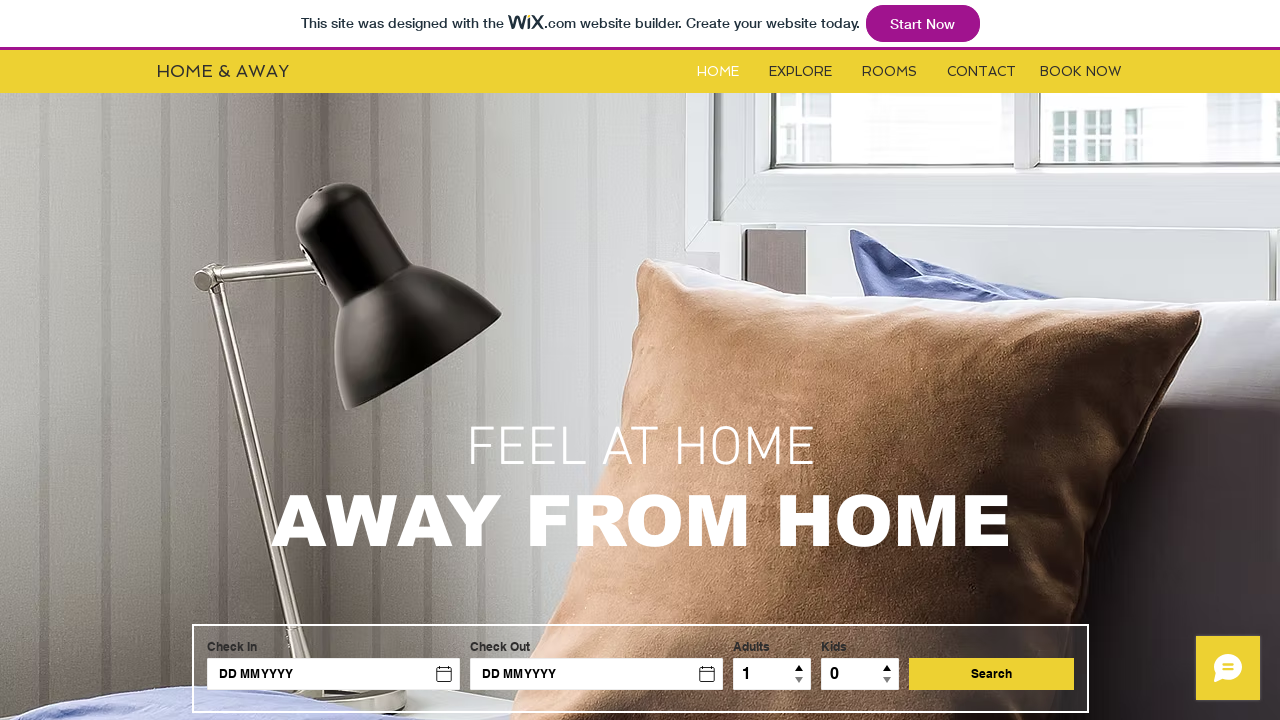

Clicked the Logo button at (267, 71) on #i6ksxrtk
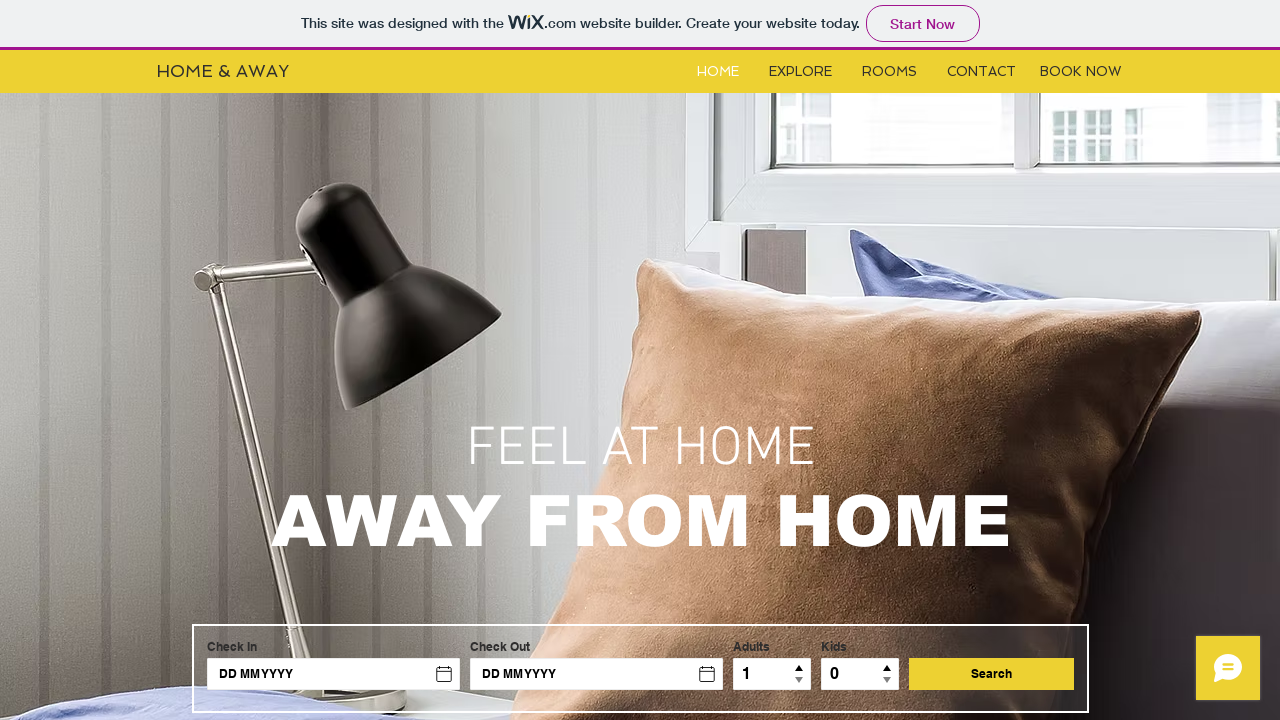

Waited for page to load and stabilize
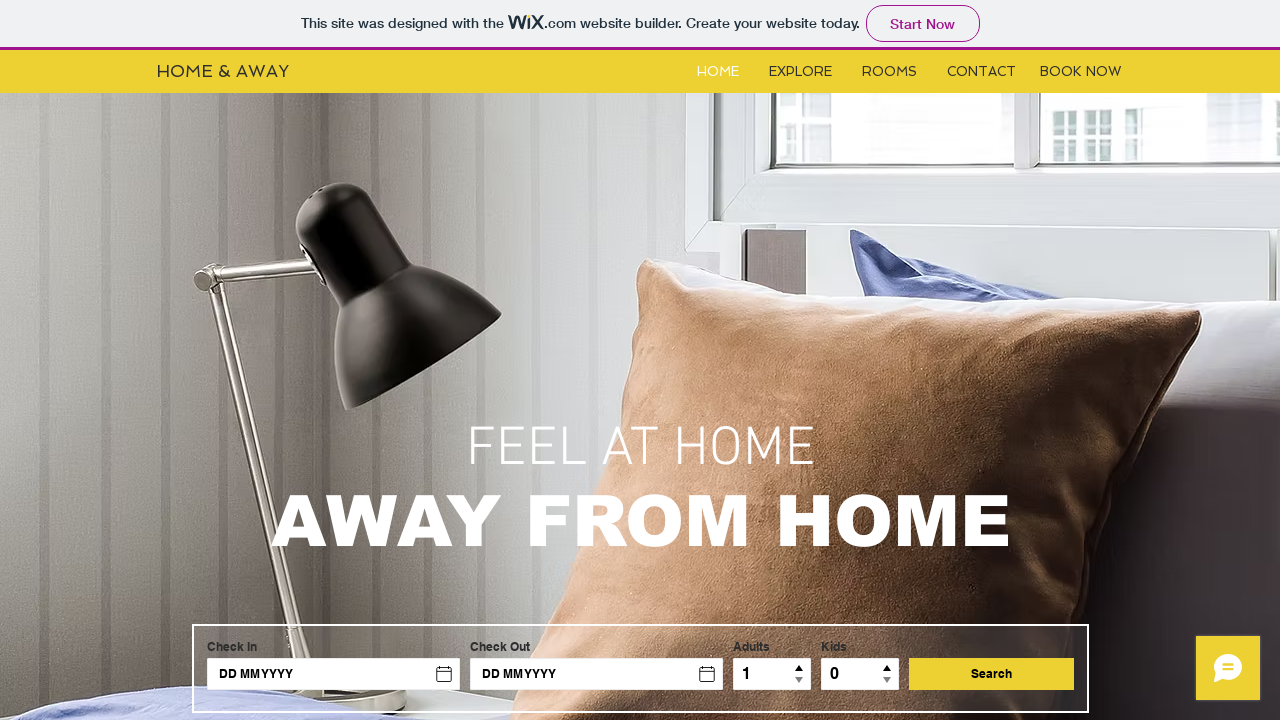

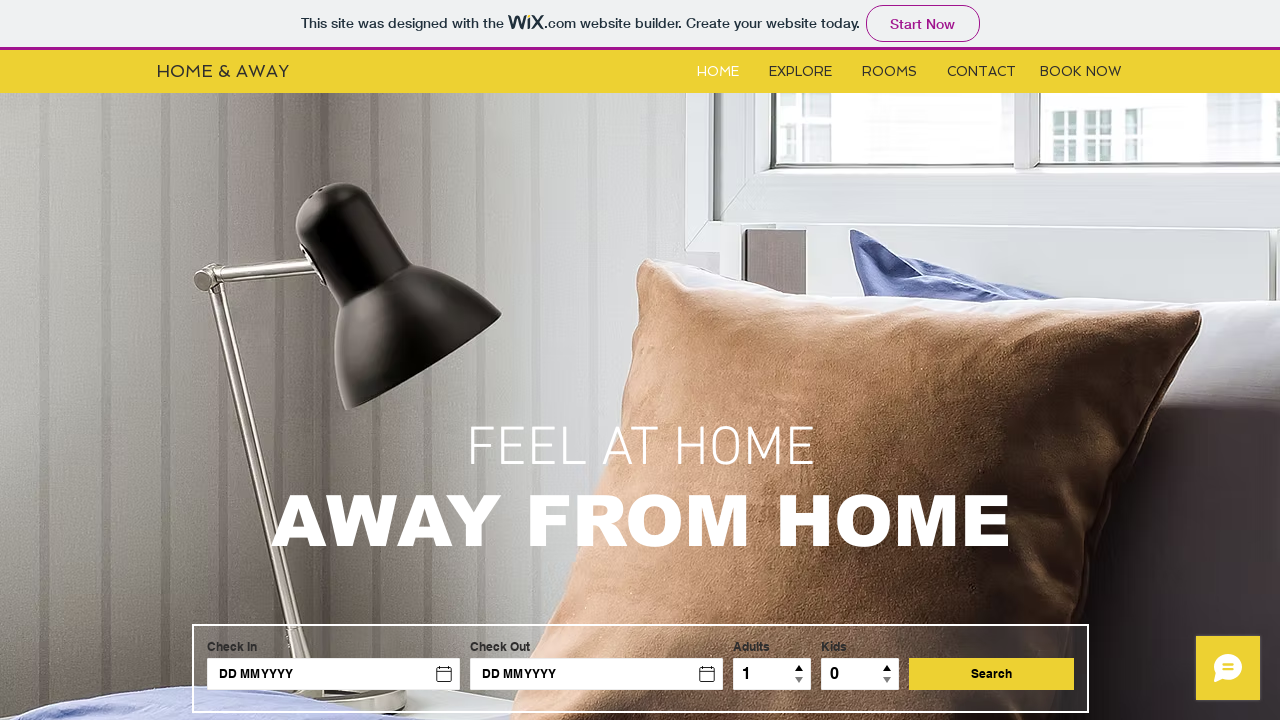